Selects multiple rarity filter buttons on the page by clicking buttons 3 through 7

Starting URL: https://puppiizsunniiz.github.io/AN-EN-Tags/akmatuses.html

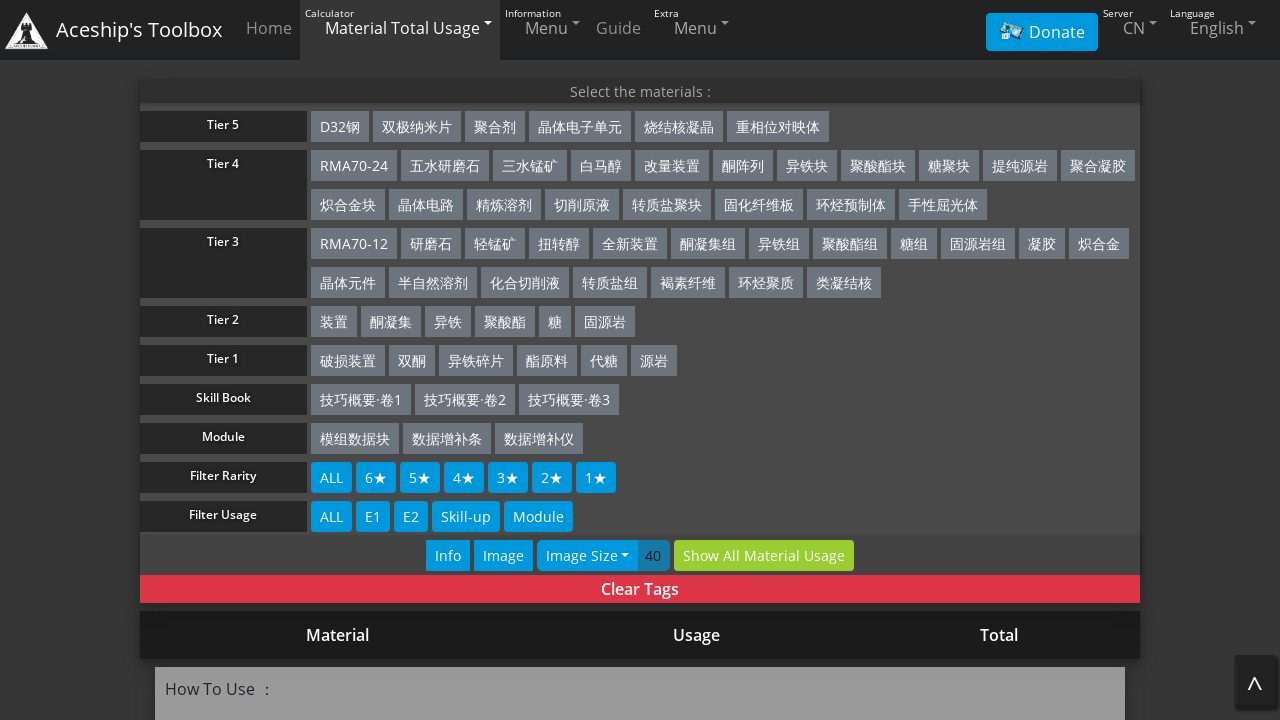

Clicked rarity filter button 3 at (420, 478) on xpath=/html/body/div[4]/div[1]/div[9]/div[2]/button[3]
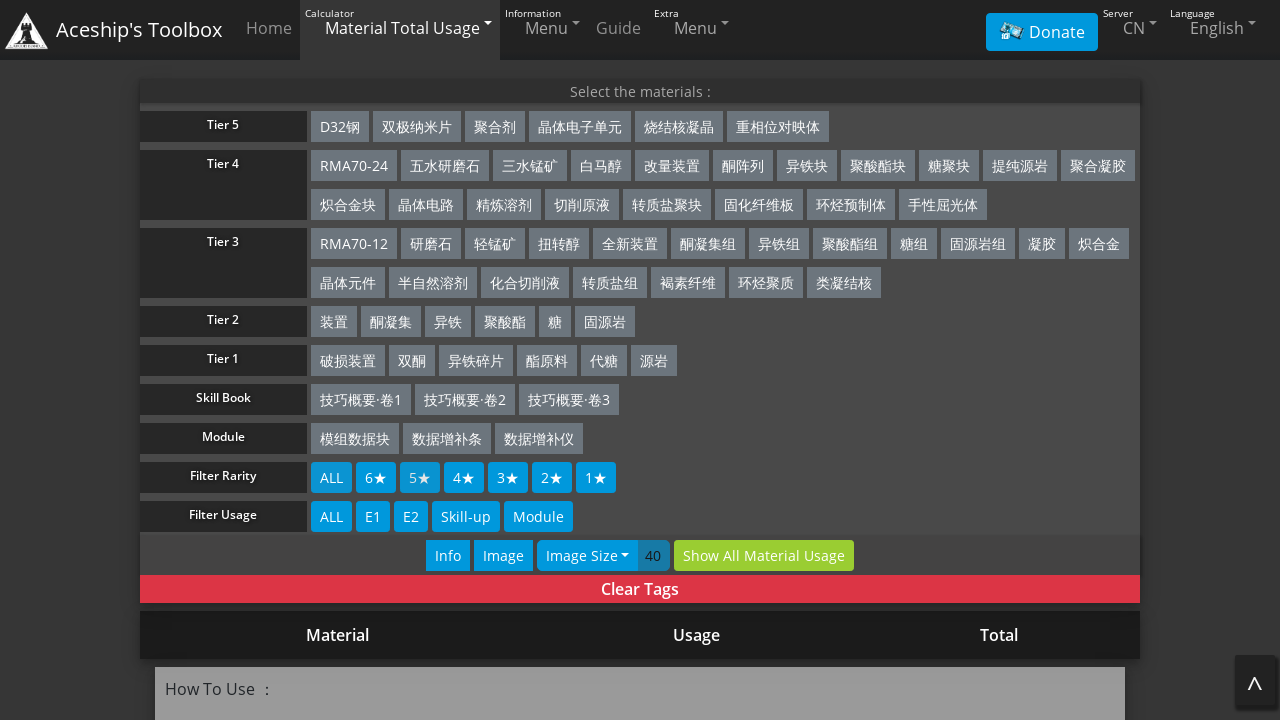

Clicked rarity filter button 4 at (464, 478) on xpath=/html/body/div[4]/div[1]/div[9]/div[2]/button[4]
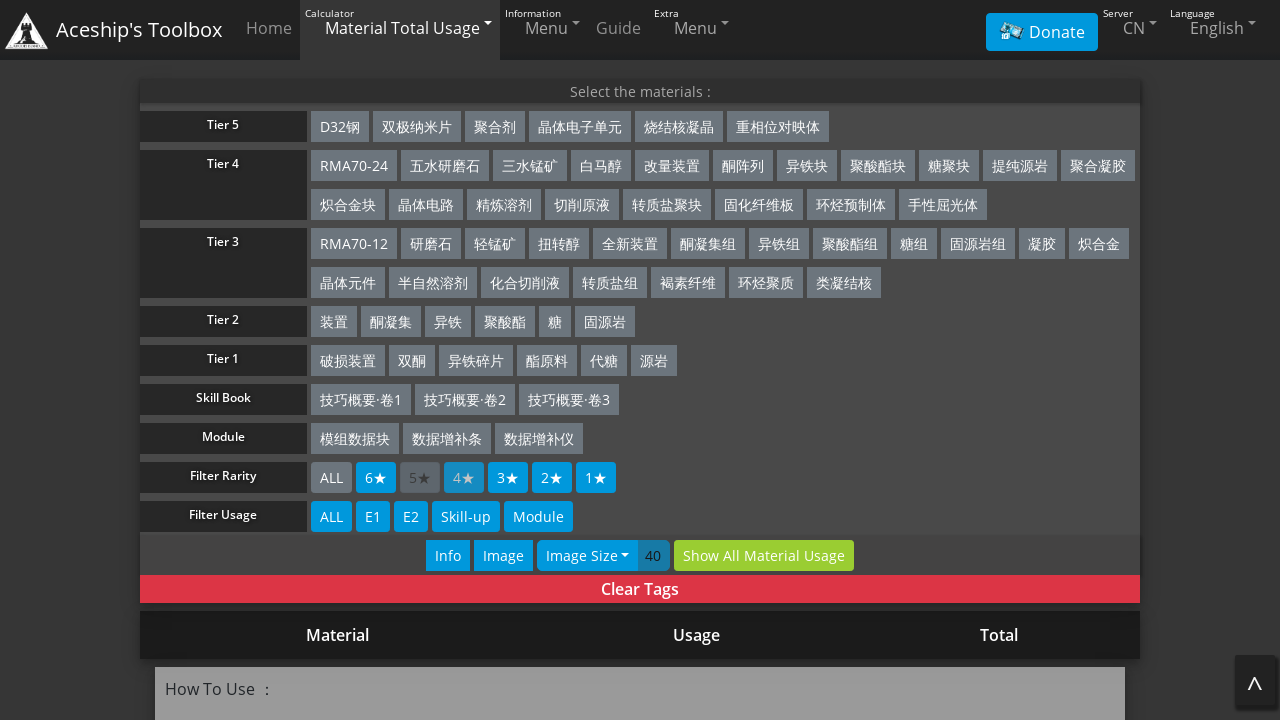

Clicked rarity filter button 5 at (508, 478) on xpath=/html/body/div[4]/div[1]/div[9]/div[2]/button[5]
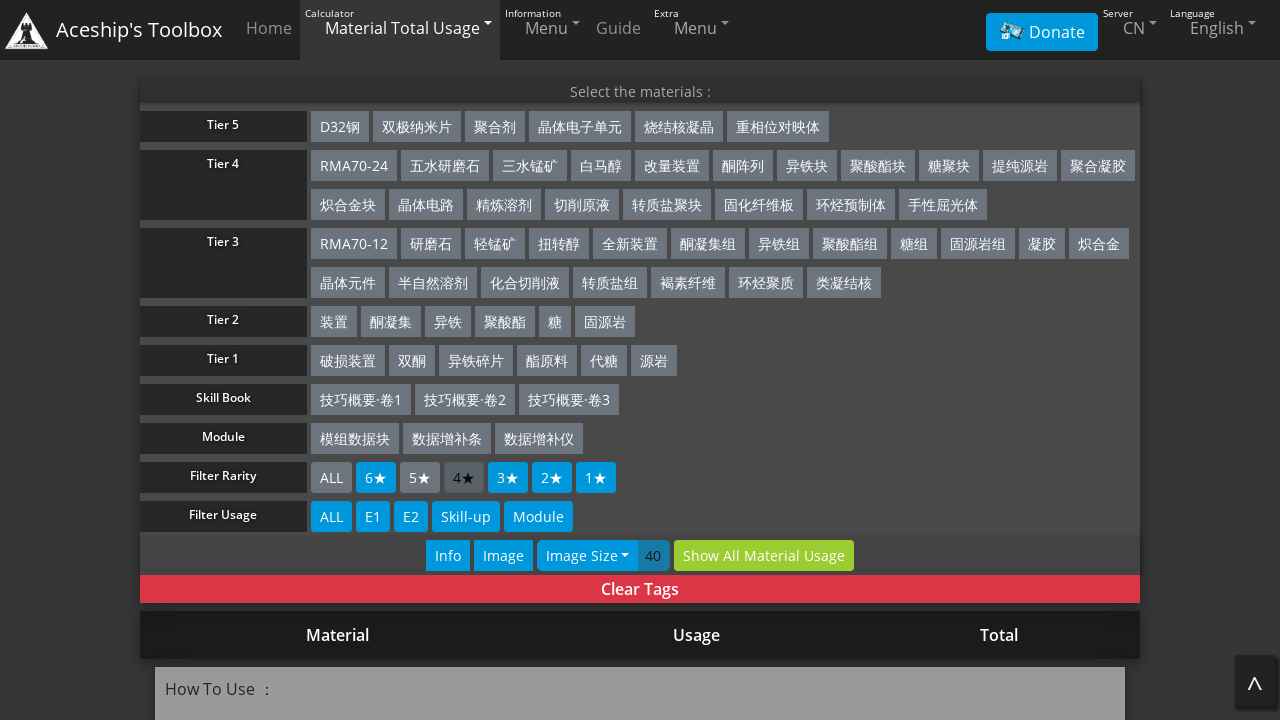

Clicked rarity filter button 6 at (552, 478) on xpath=/html/body/div[4]/div[1]/div[9]/div[2]/button[6]
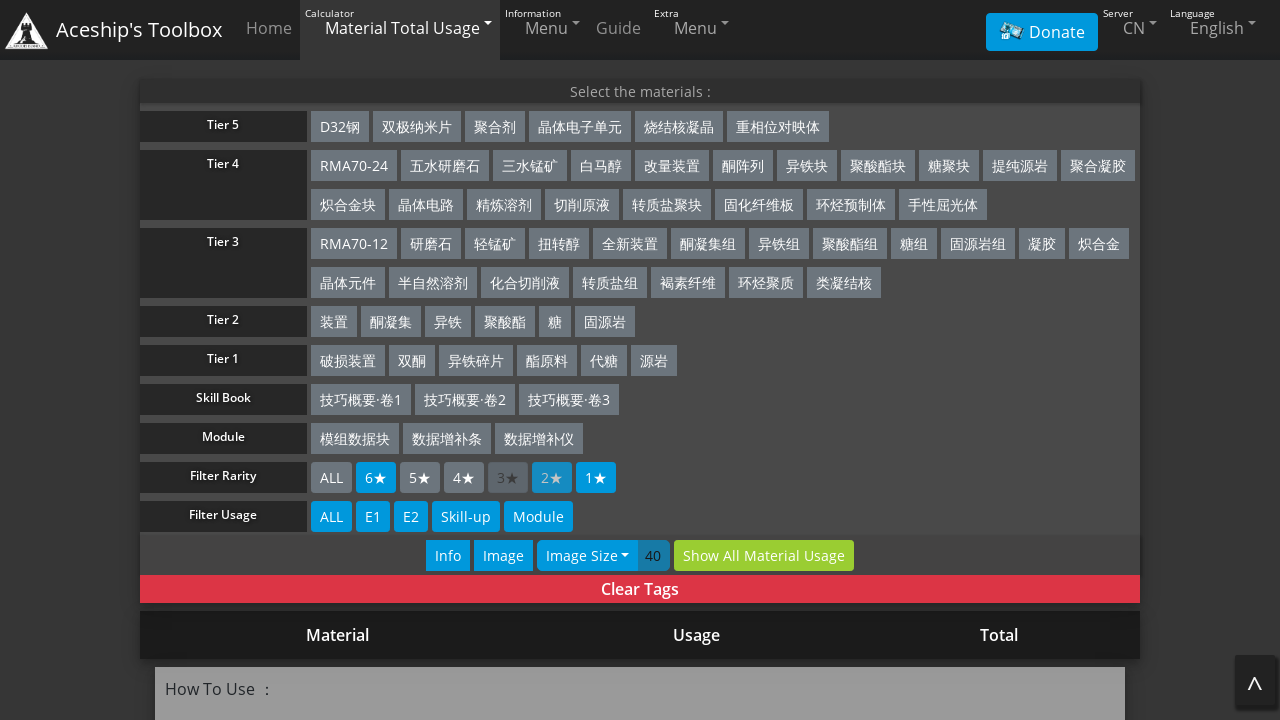

Clicked rarity filter button 7 at (596, 478) on xpath=/html/body/div[4]/div[1]/div[9]/div[2]/button[7]
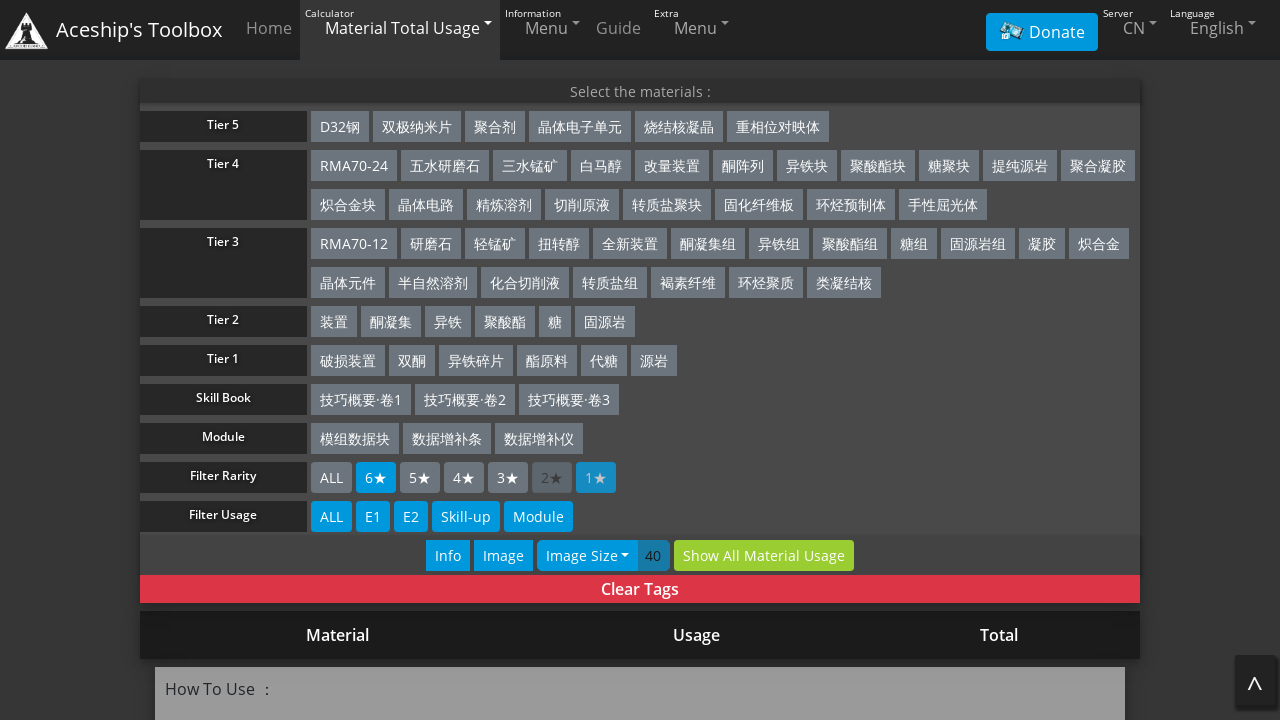

Waited 5 seconds for filters to apply
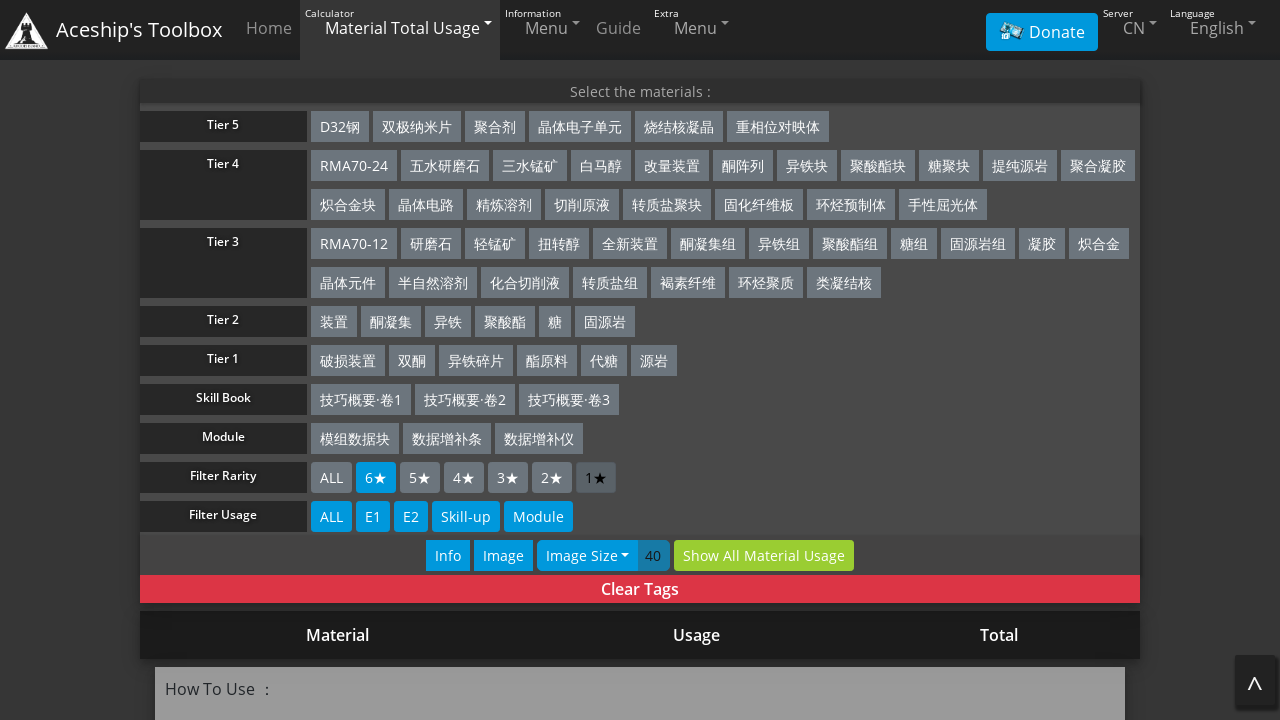

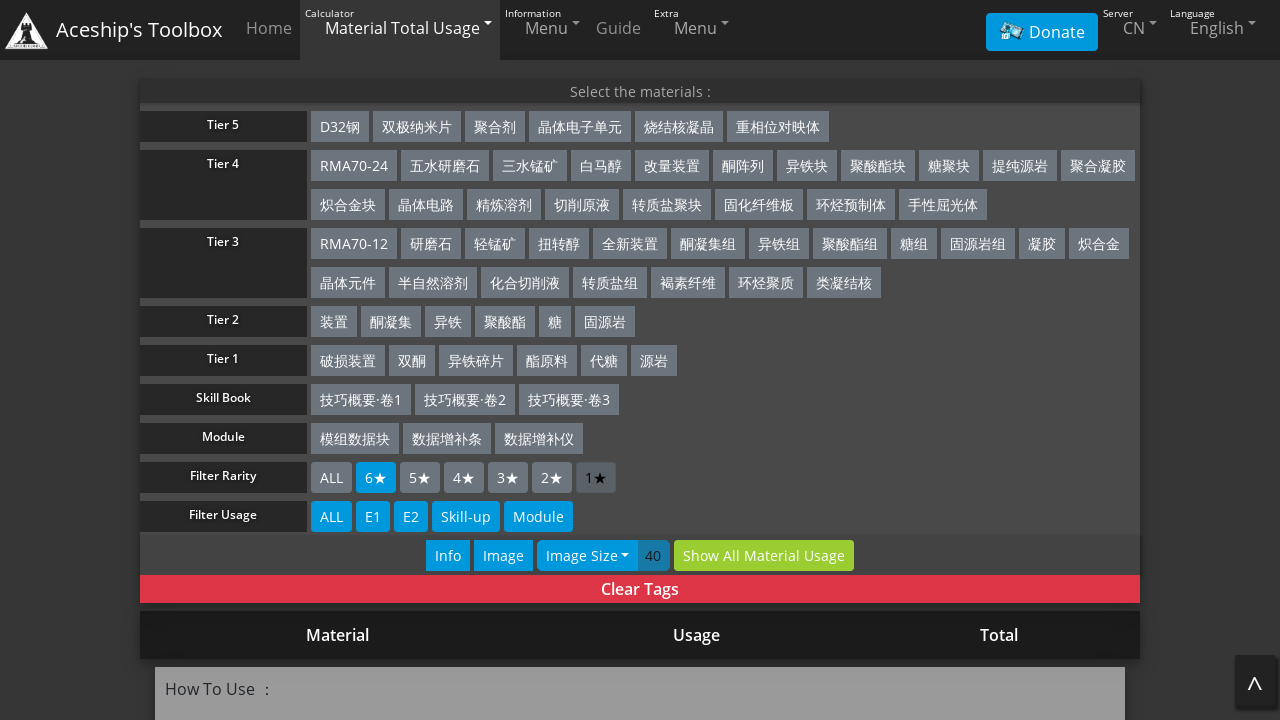